Tests registration form validation by submitting without first name and verifying error message is displayed

Starting URL: https://www.sharelane.com/cgi-bin/register.py?page=1&zip_code=55555

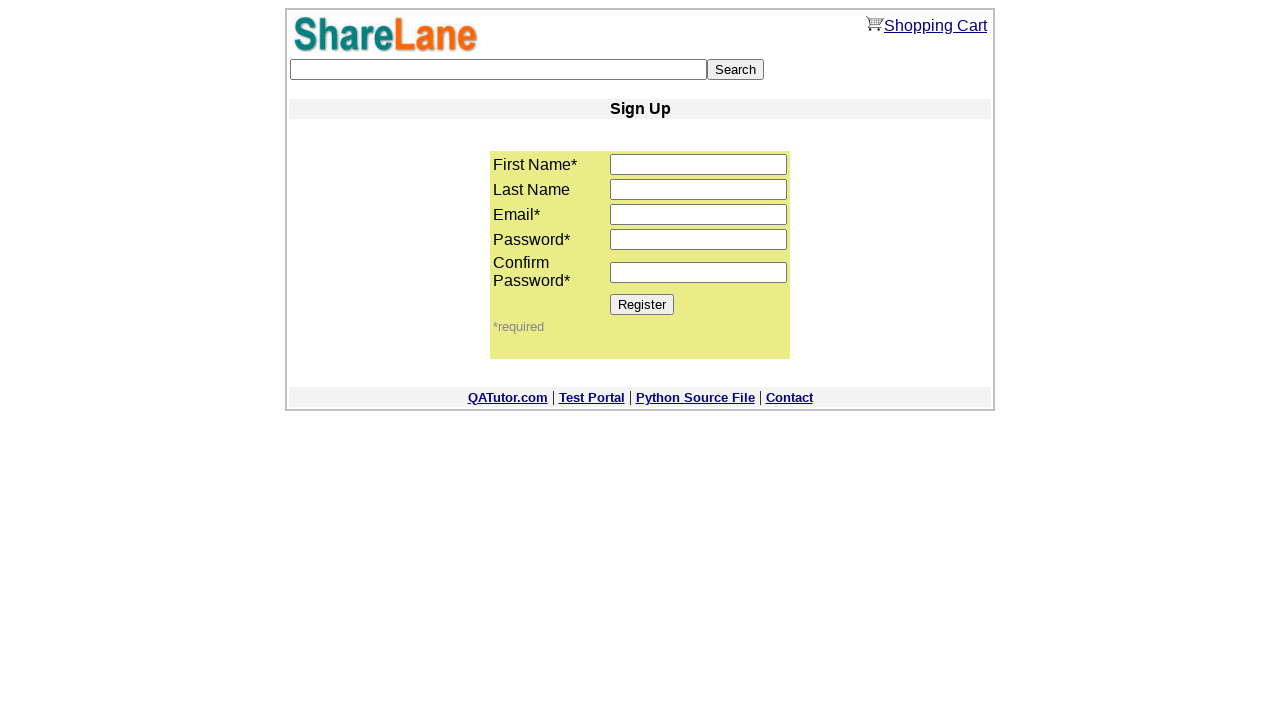

Left first name field empty on input[name='first_name']
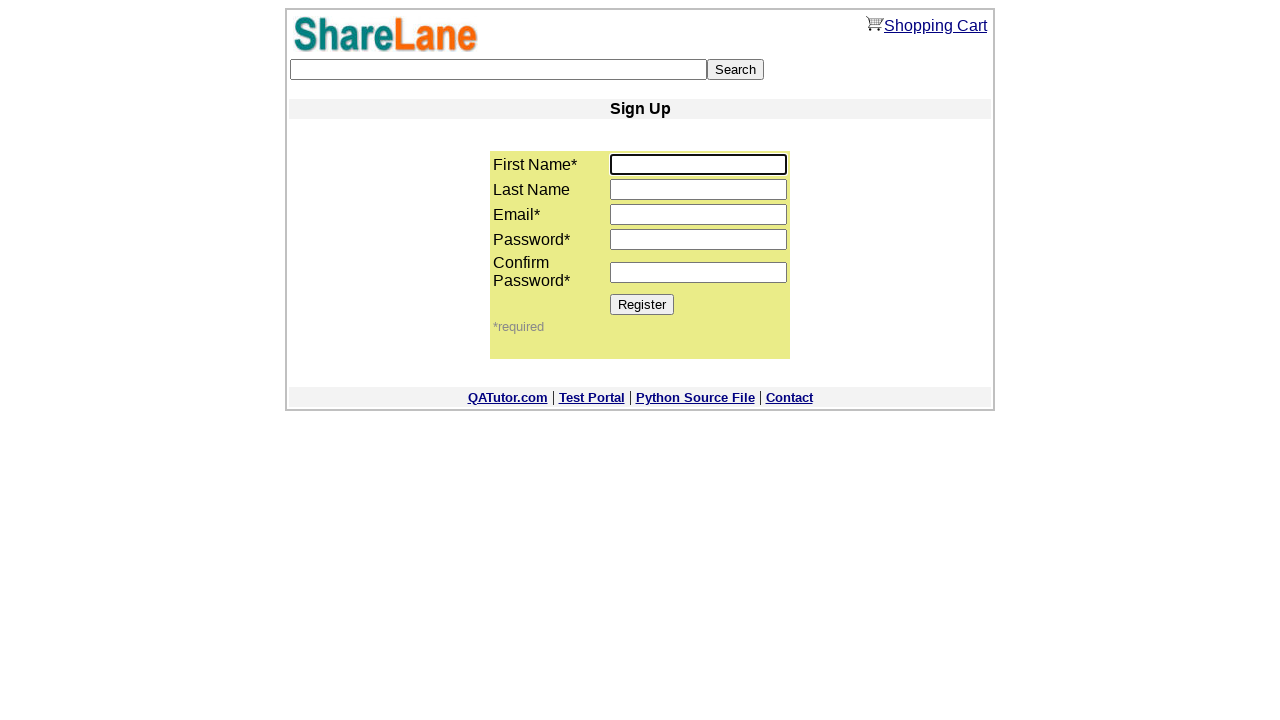

Filled last name field with 'Johnson' on input[name='last_name']
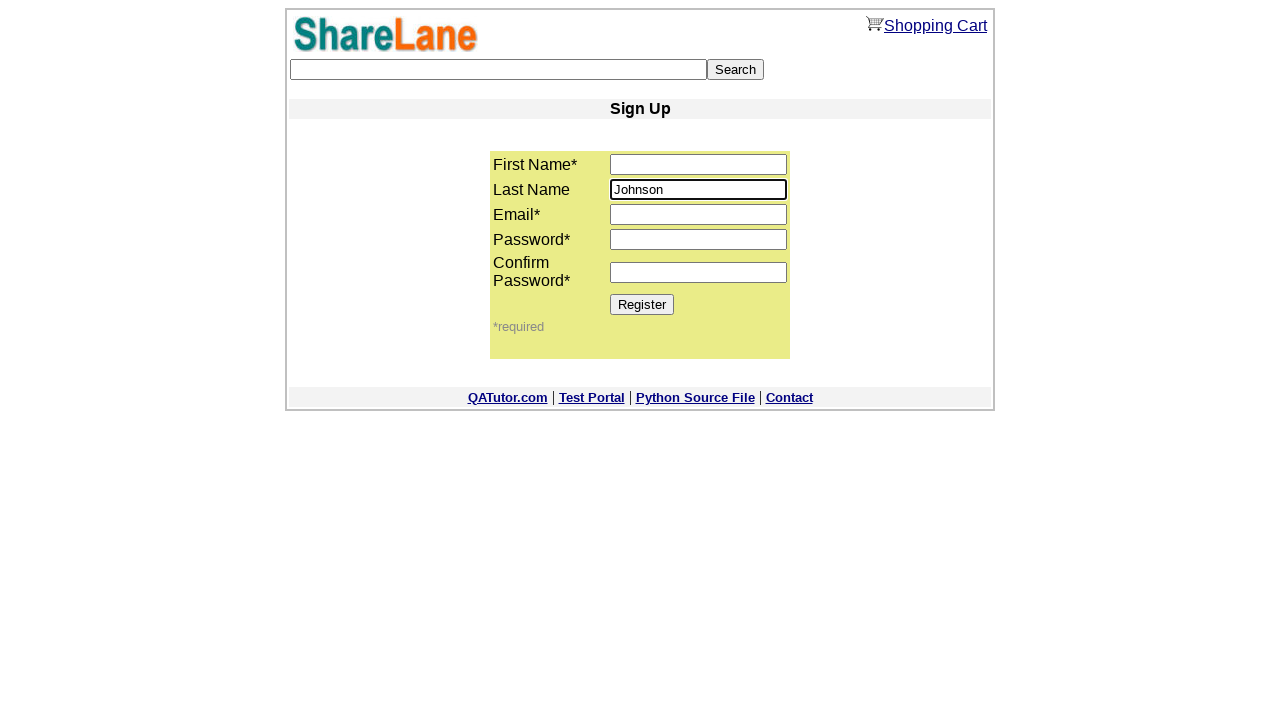

Filled email field with 'nofirstname@mail.ru' on input[name='email']
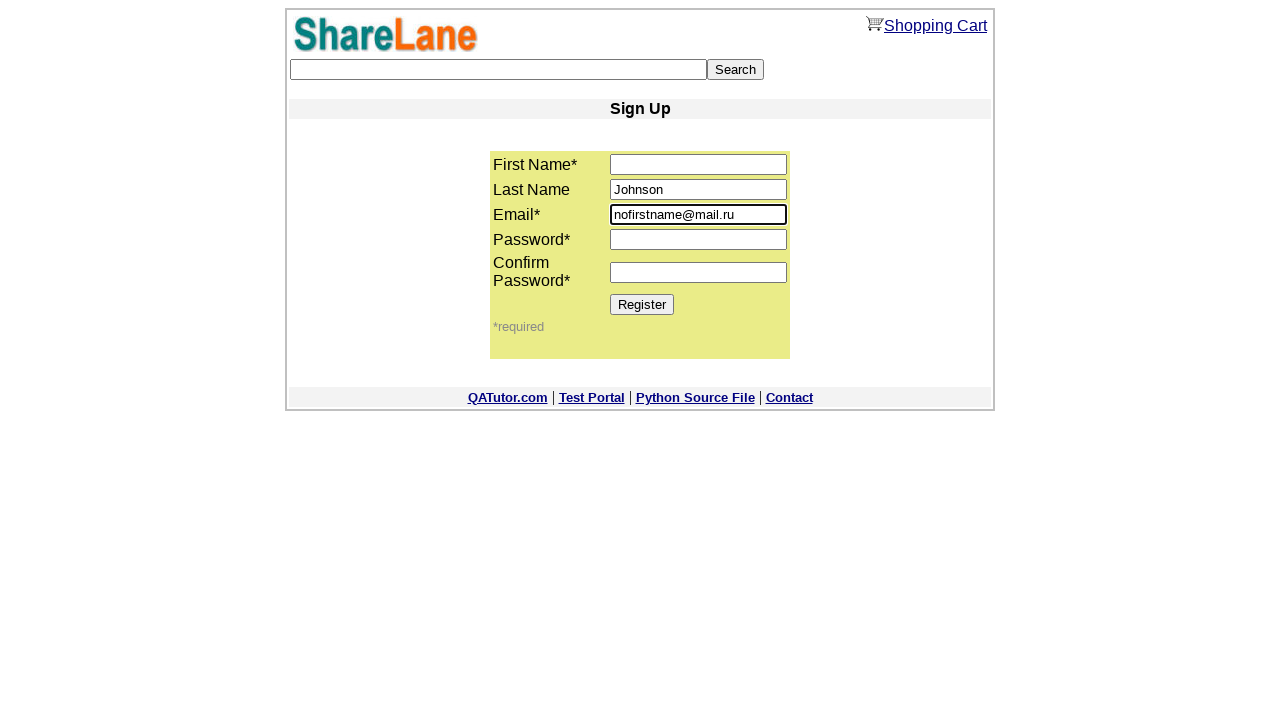

Filled password field with 'mypass123' on input[name='password1']
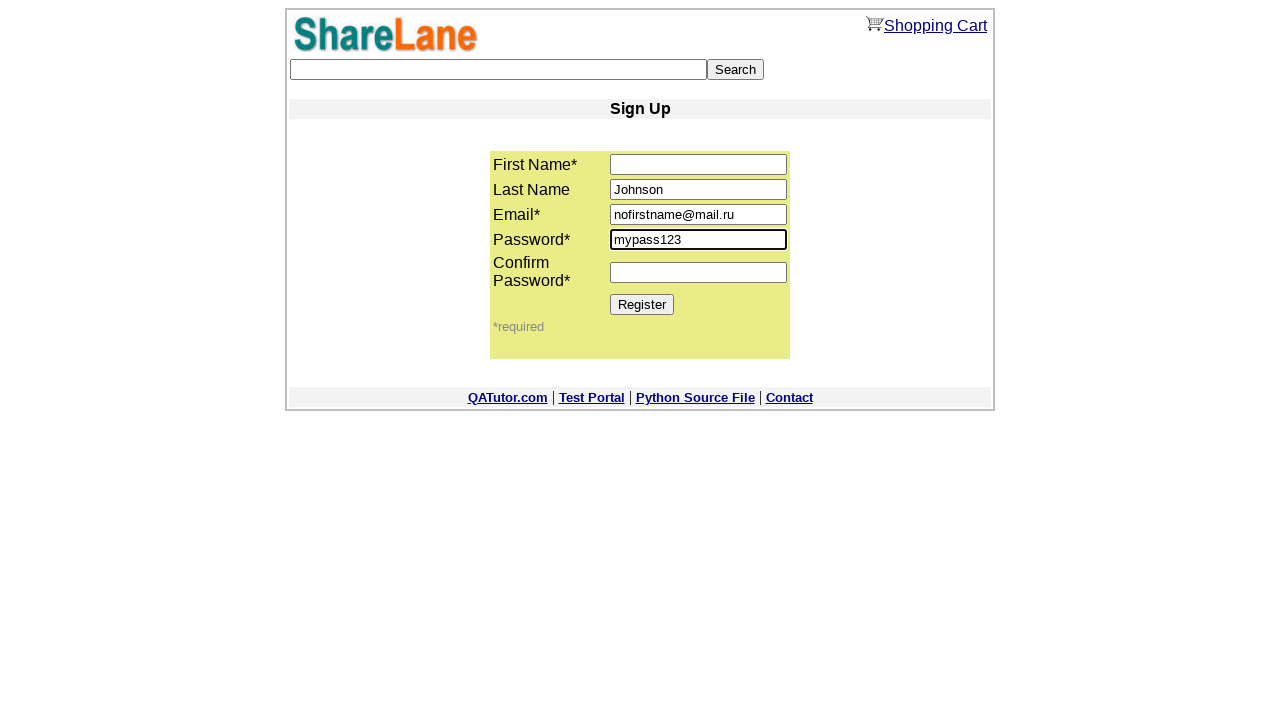

Filled confirm password field with 'mypass123' on input[name='password2']
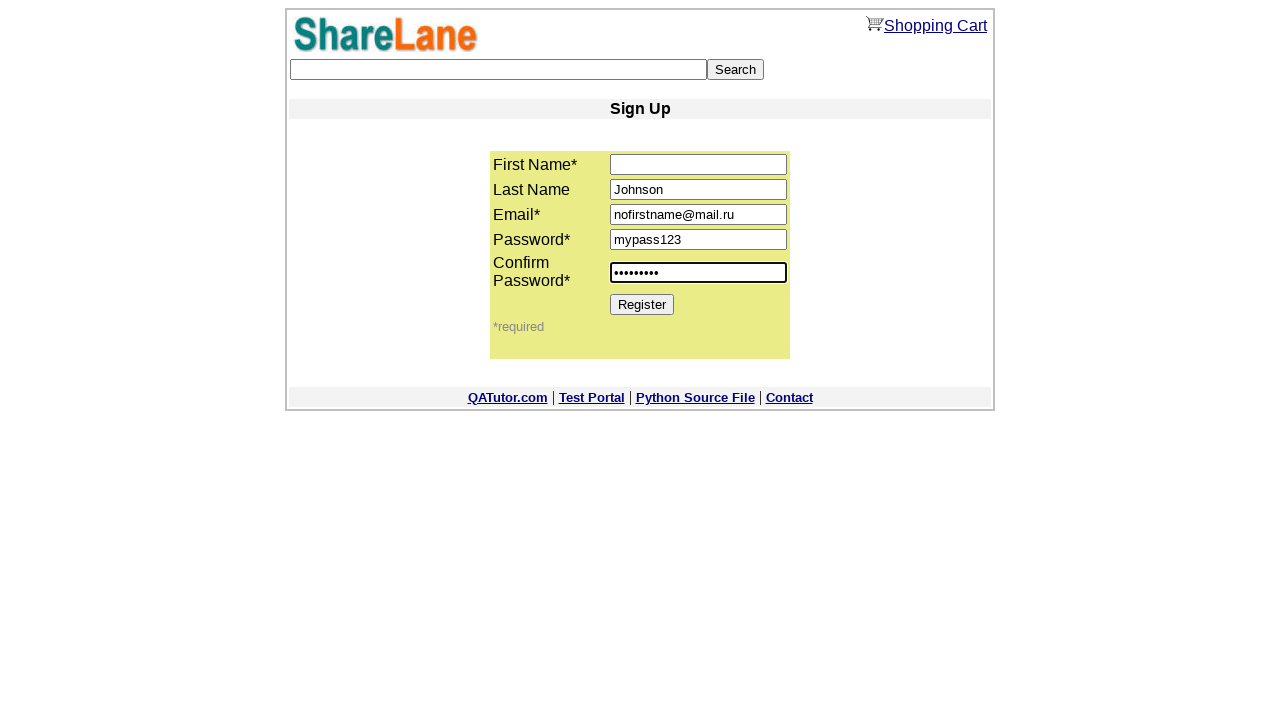

Clicked Register button to submit form without first name at (642, 304) on input[value='Register']
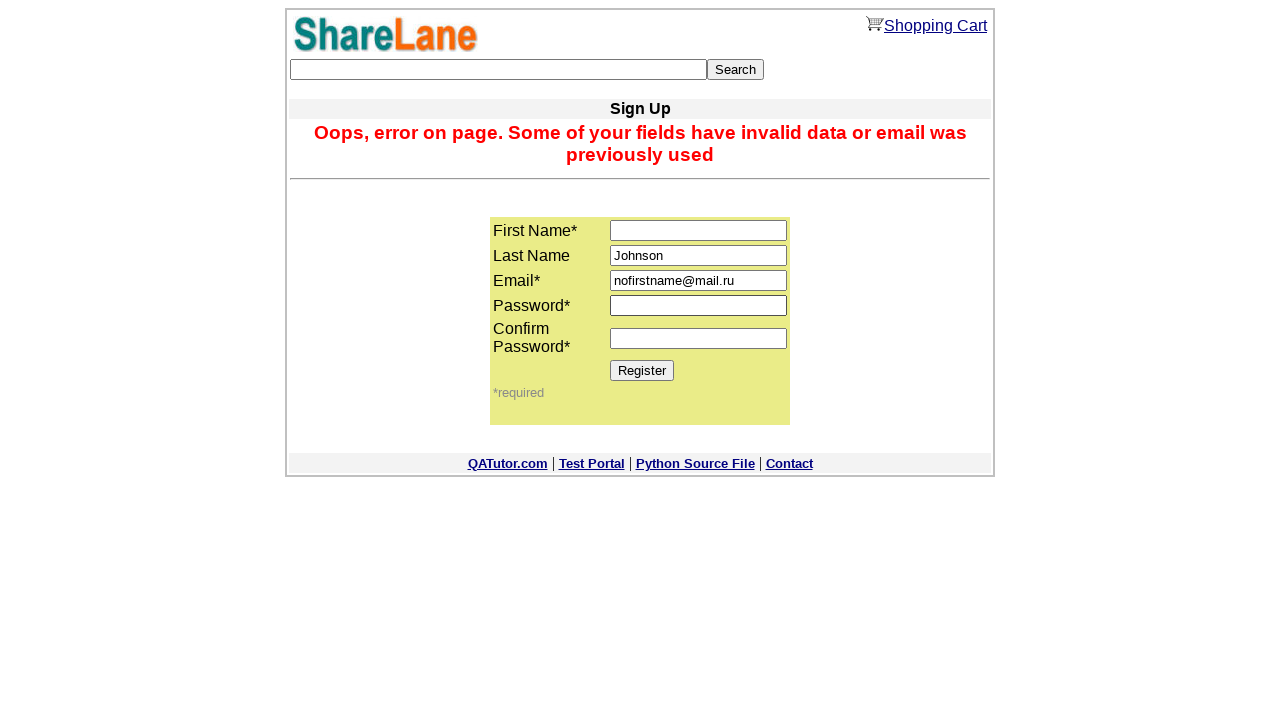

Verified error message 'invalid data' is displayed
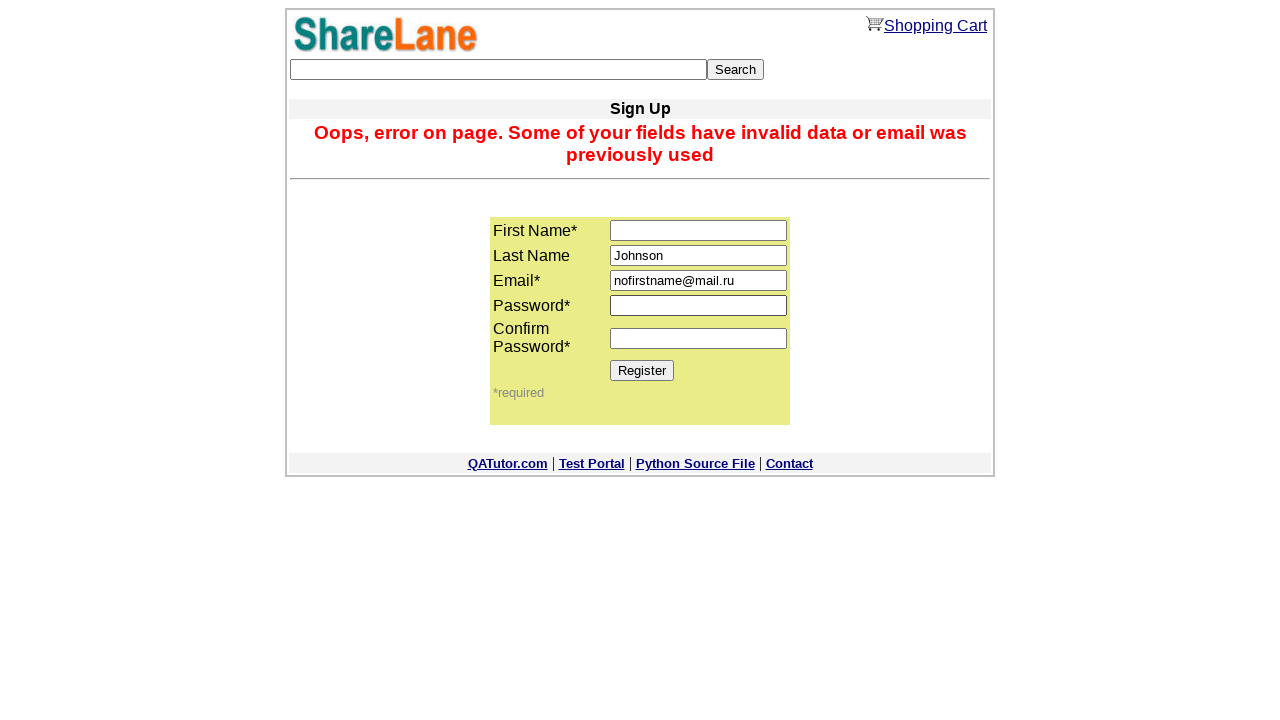

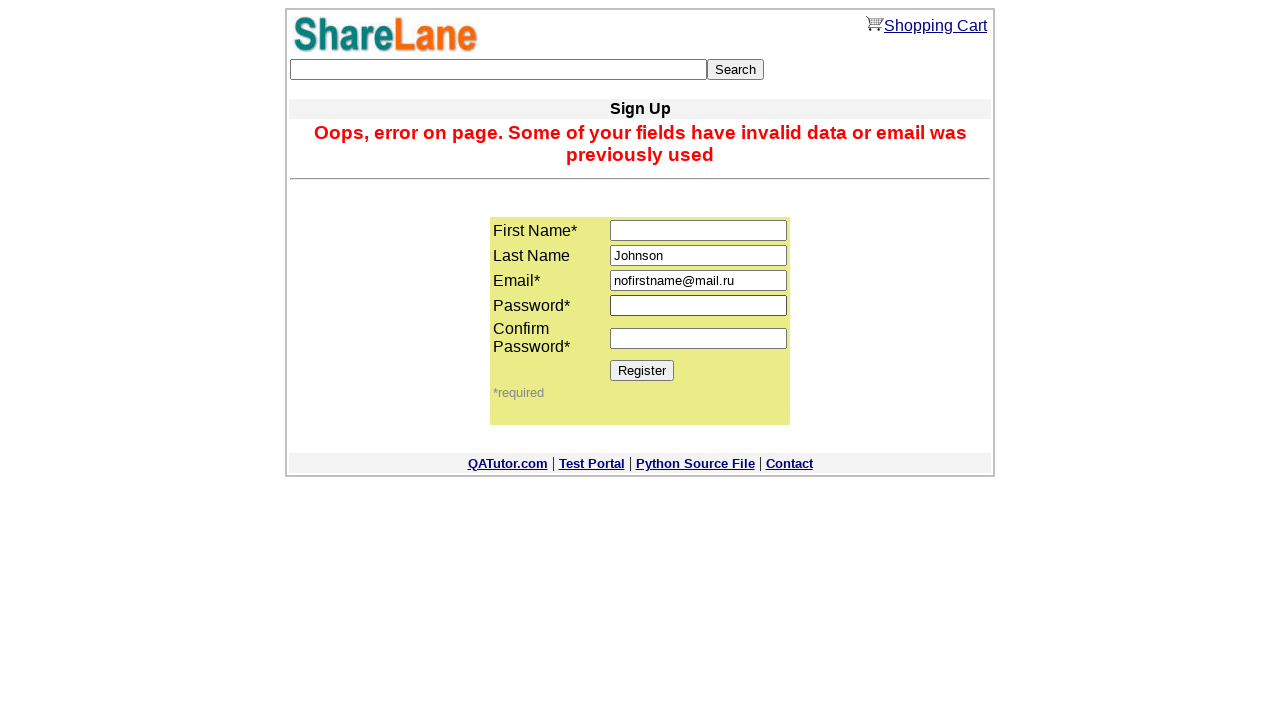